Navigates to JPL Space page and clicks the full image button to display the featured Mars image

Starting URL: https://data-class-jpl-space.s3.amazonaws.com/JPL_Space/index.html

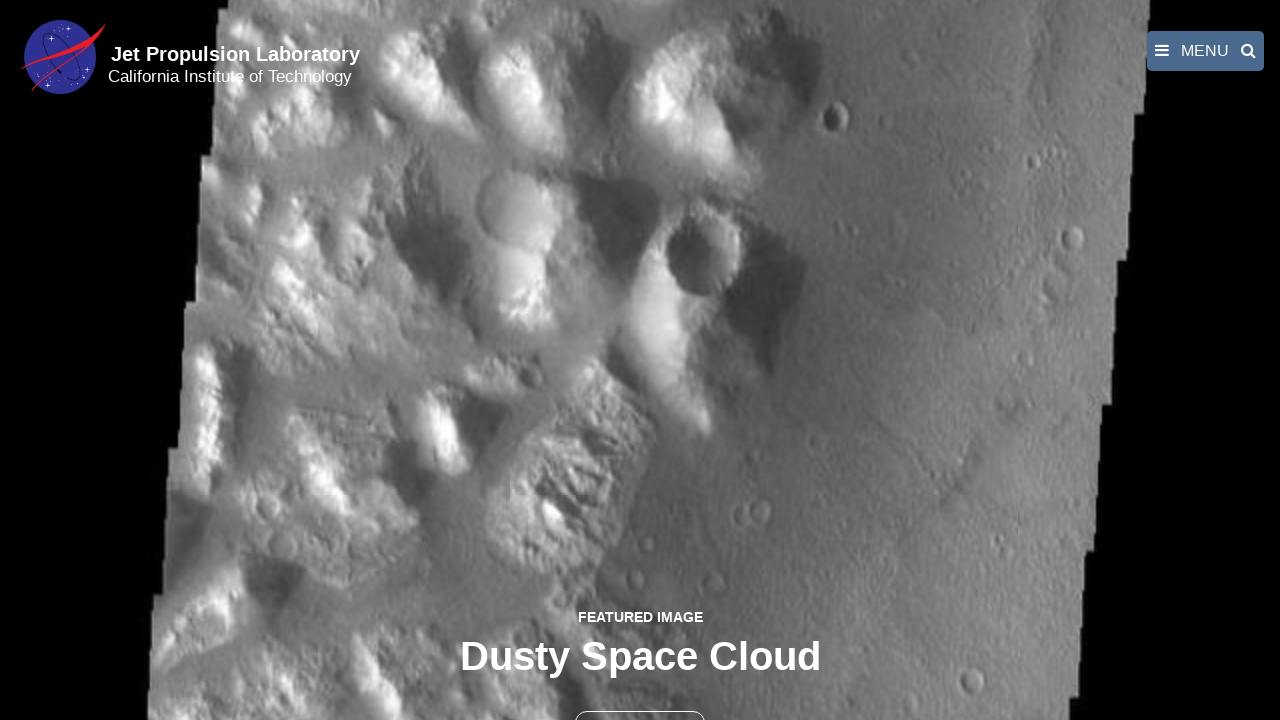

Navigated to JPL Space page
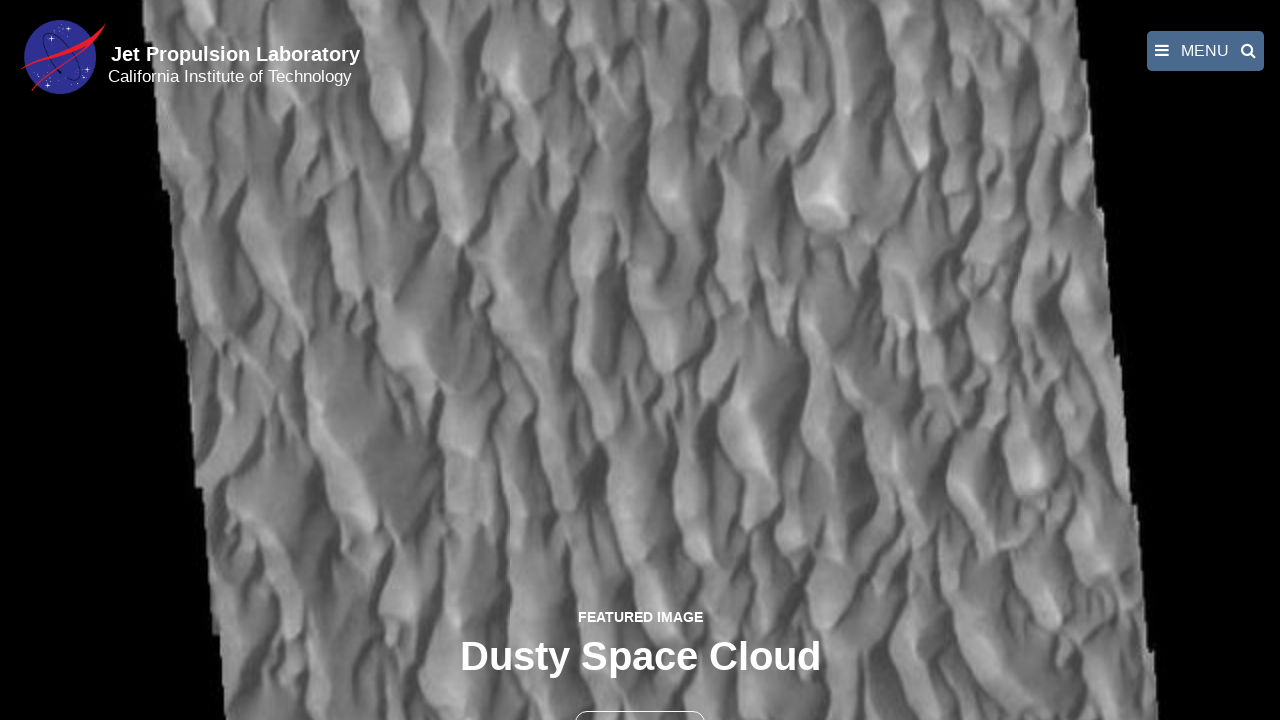

Clicked the full image button to display featured Mars image at (640, 699) on button >> nth=1
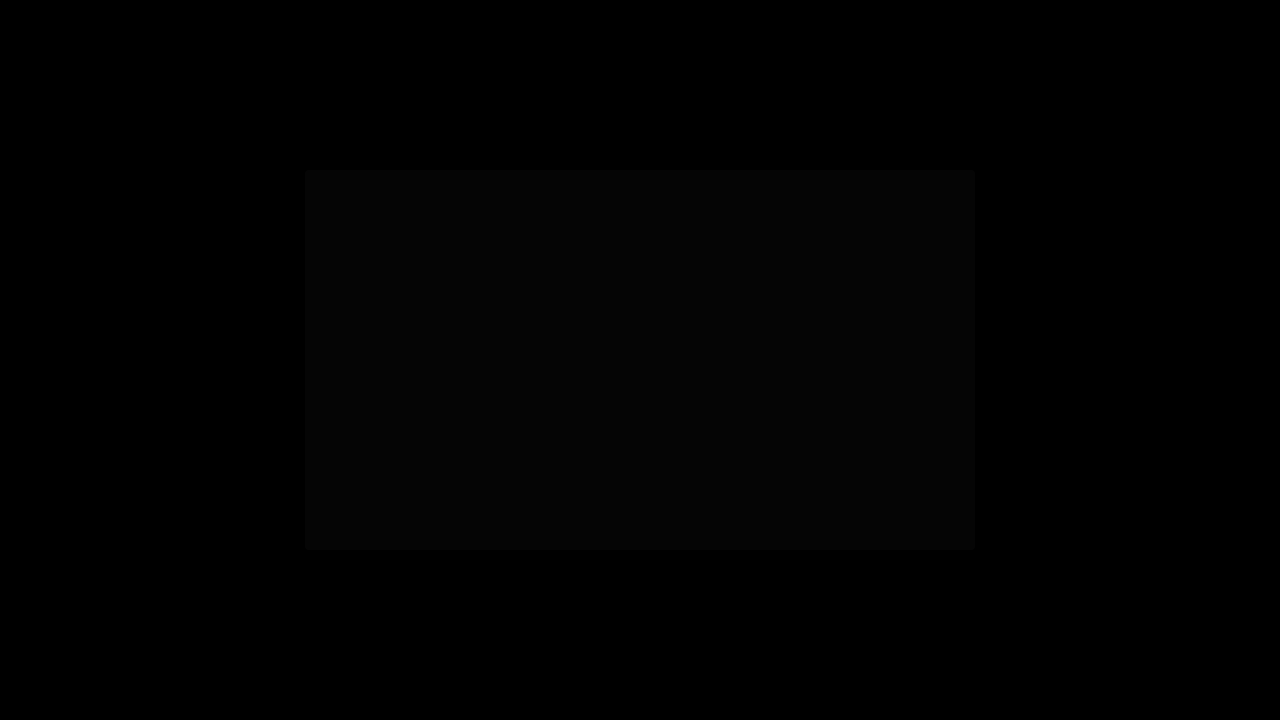

Featured Mars image loaded in fancybox modal
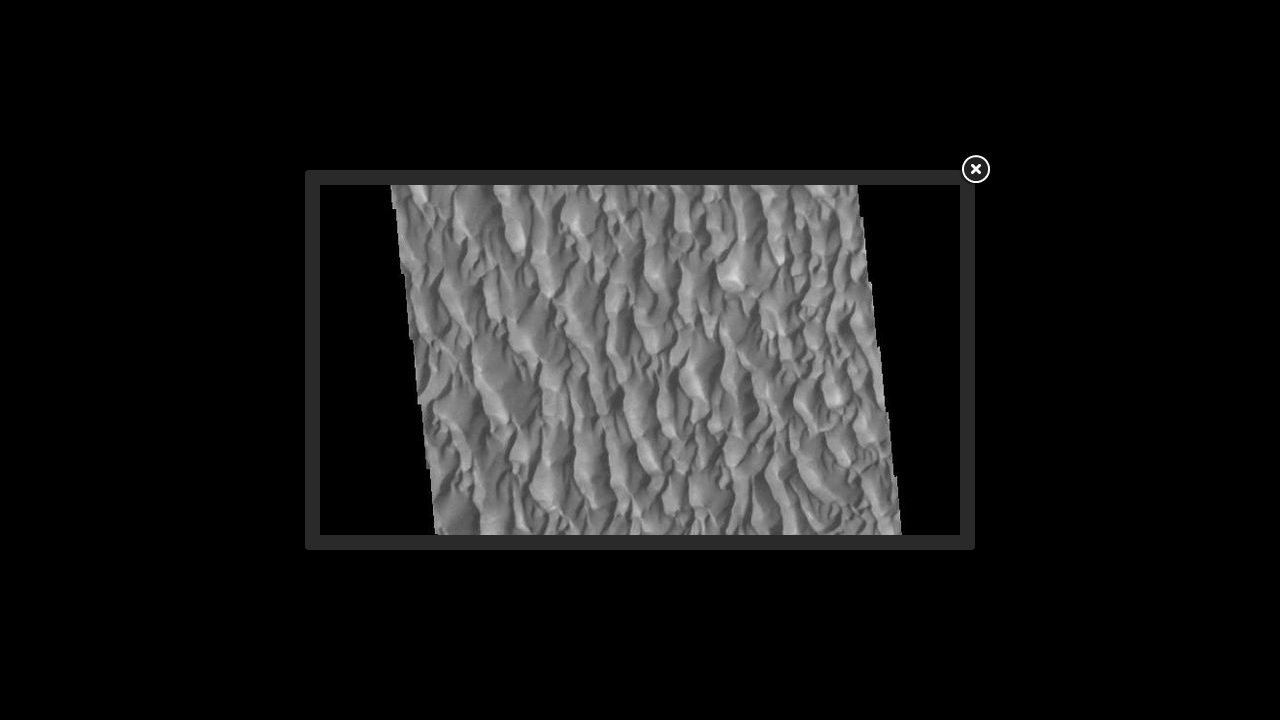

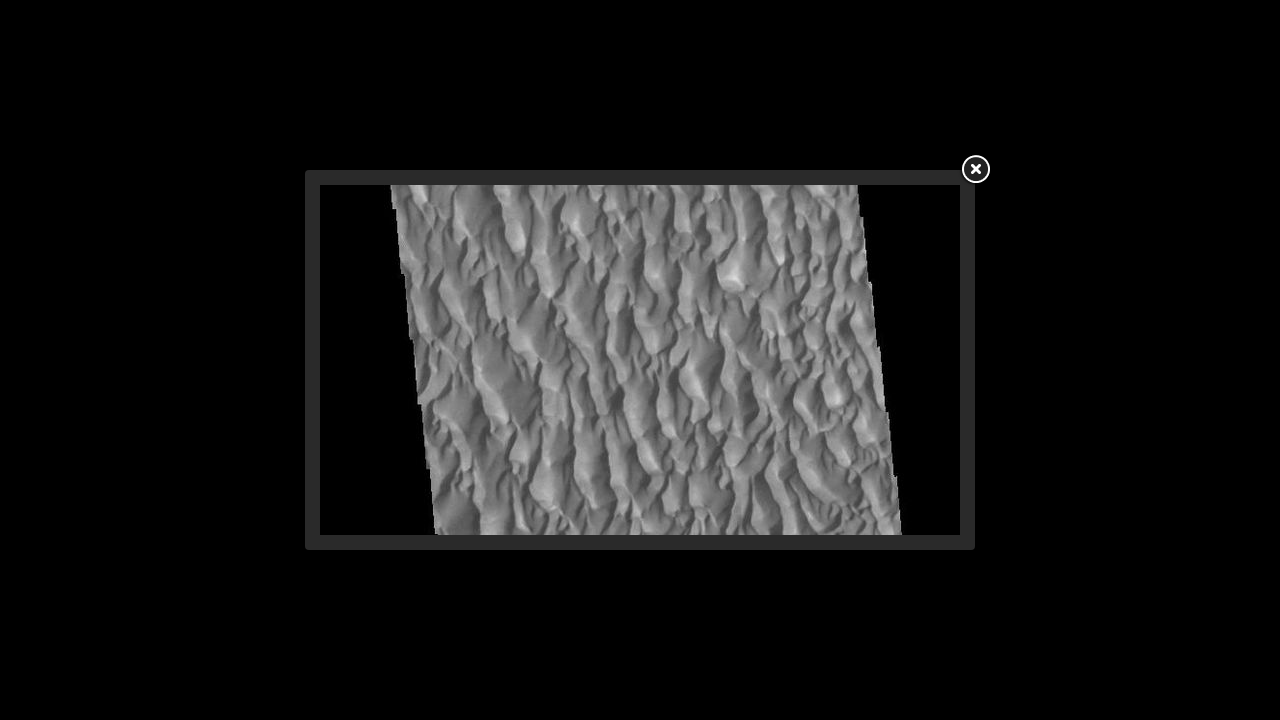